Tests browser navigation commands by navigating between two URLs using forward and back functions

Starting URL: http://demo.nopcommerce.com/

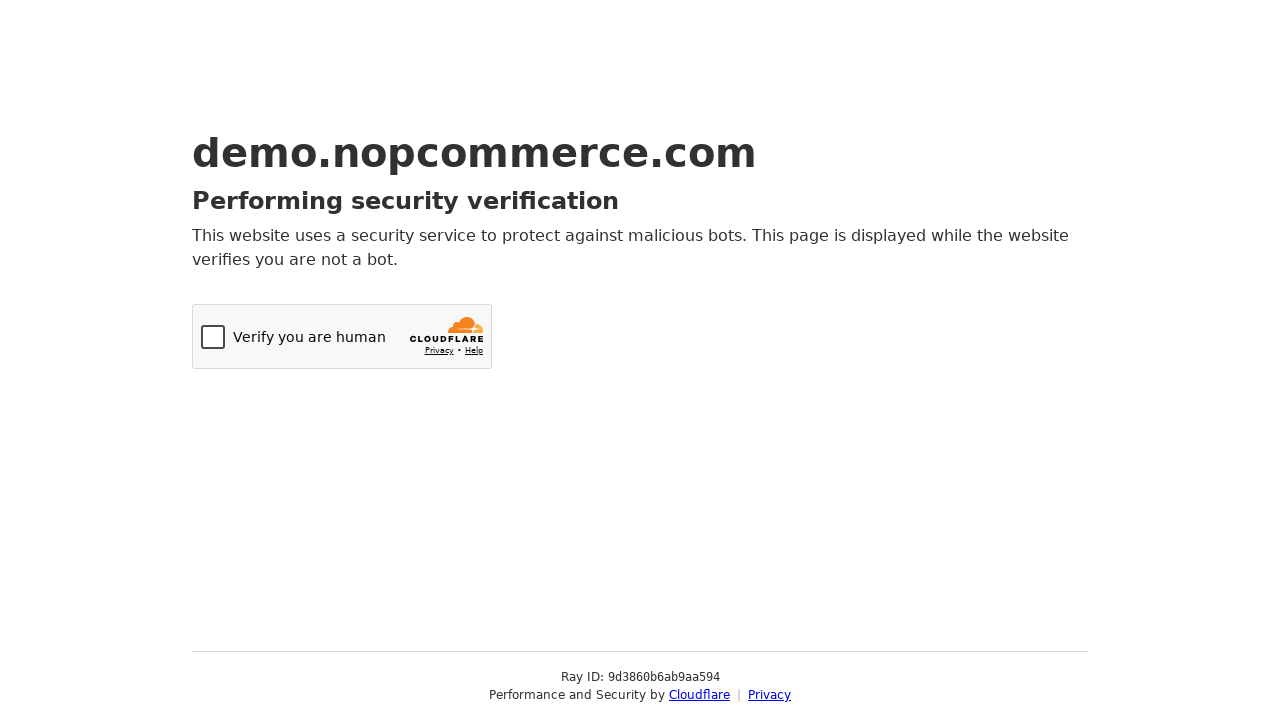

Navigated to OrangeHRM login page
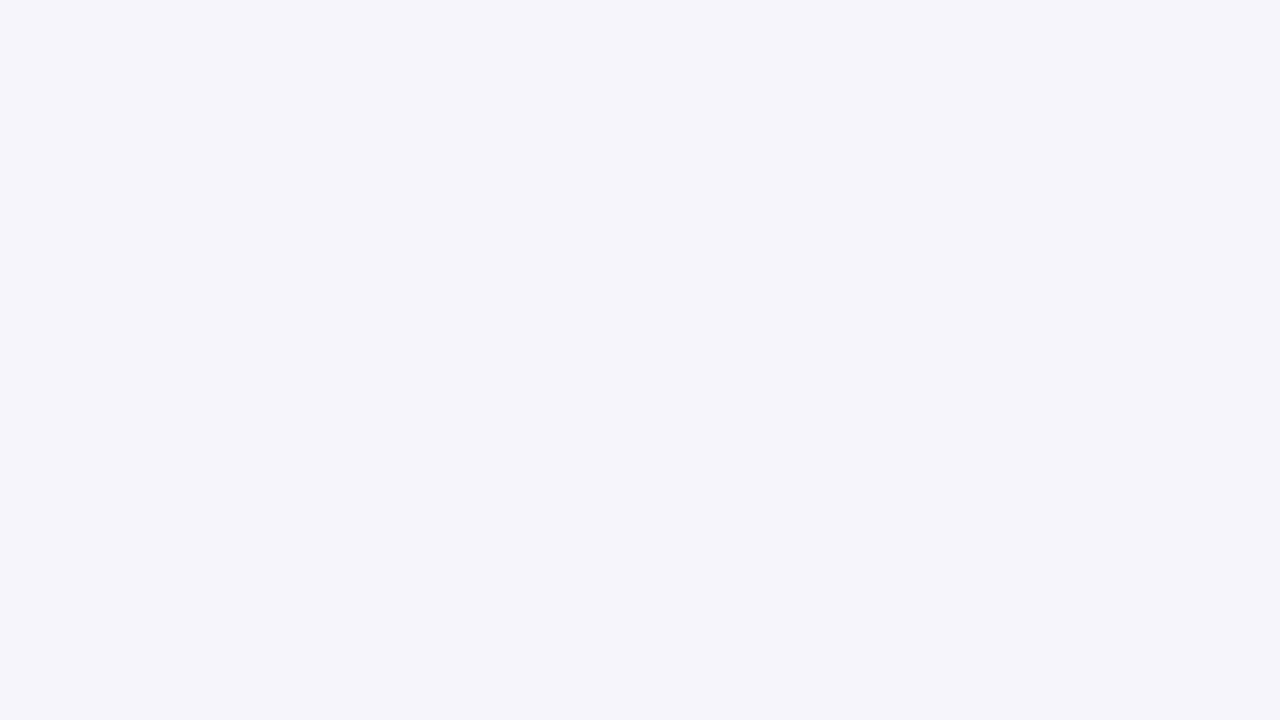

Navigated back to previous URL
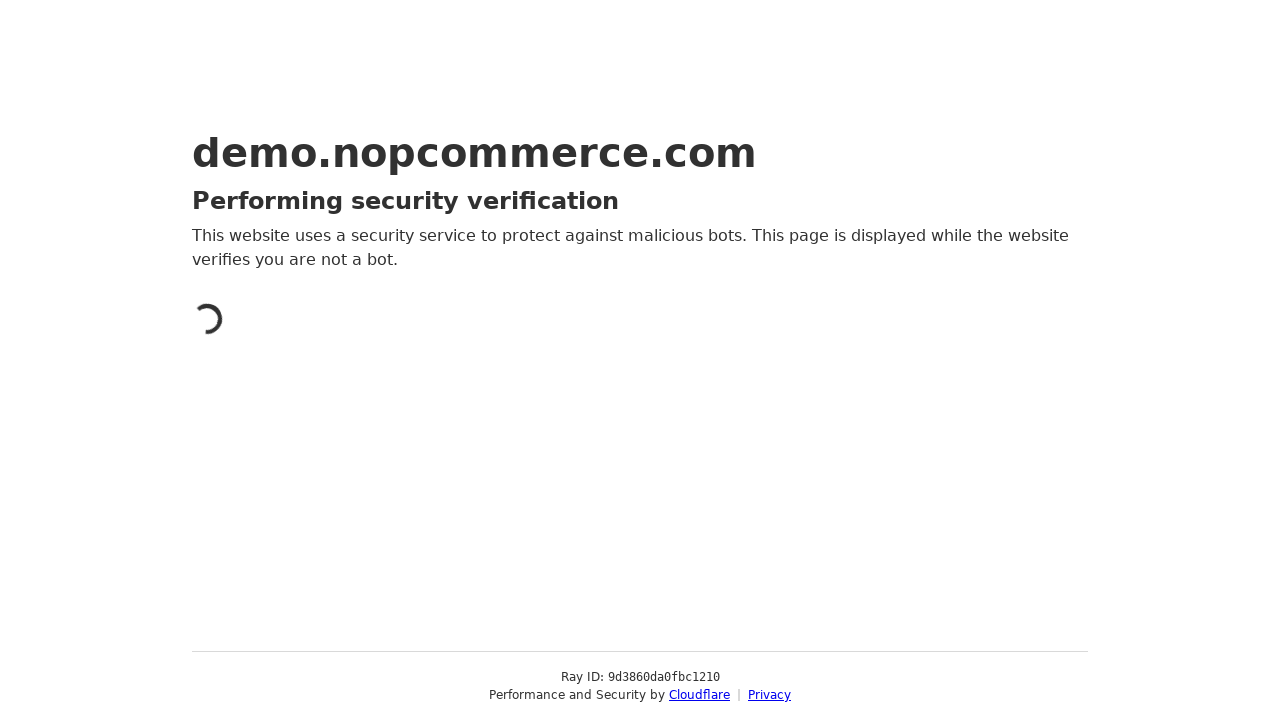

Verified we're back at nopcommerce.com URL
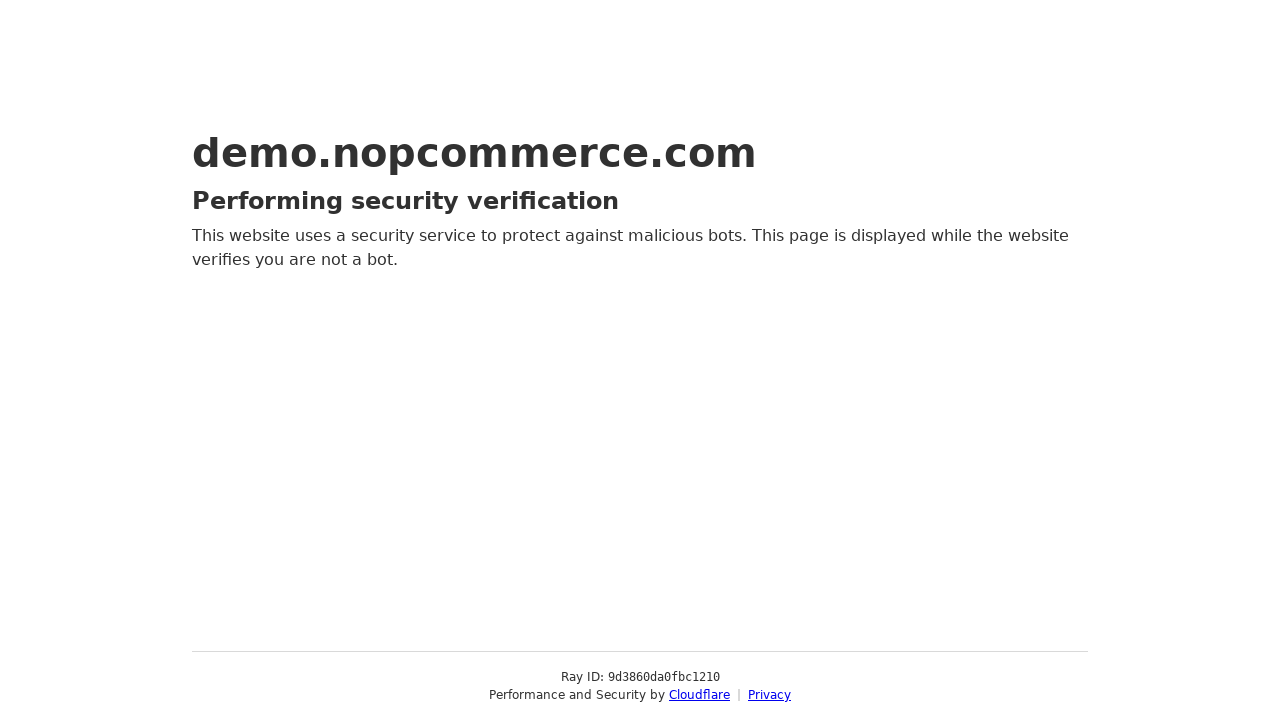

Navigated forward to OrangeHRM login page
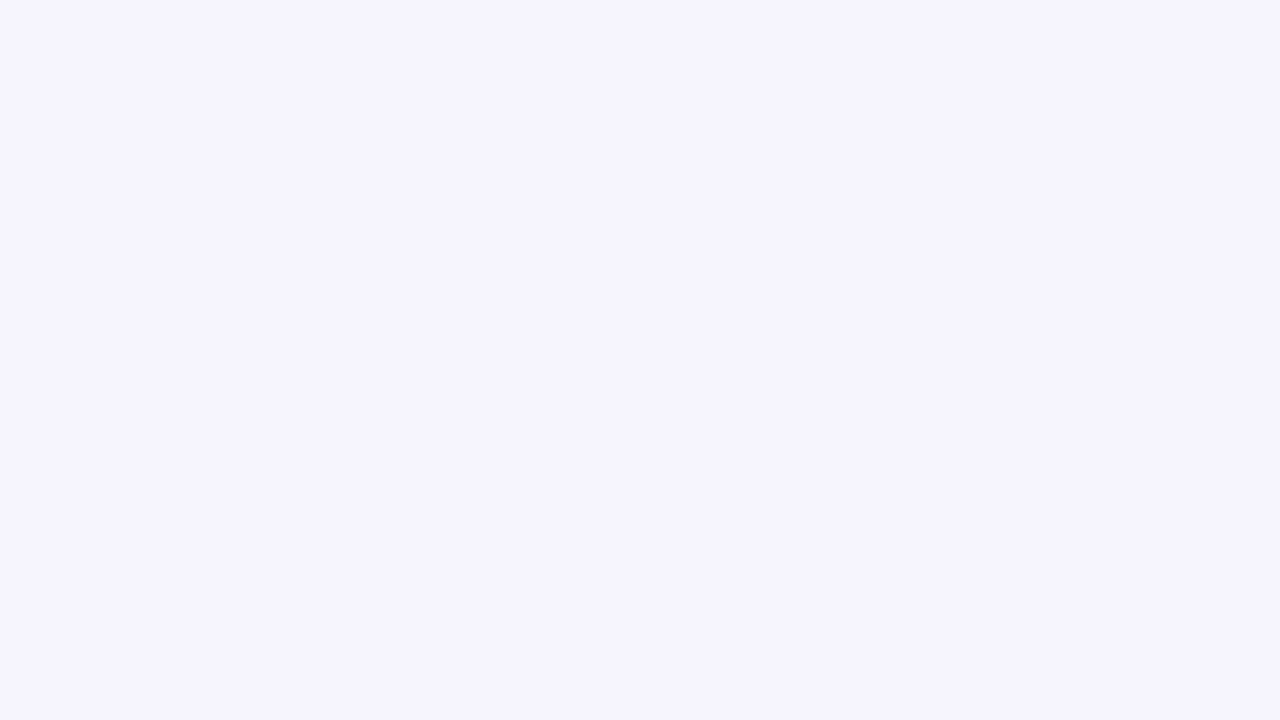

Verified we're at orangehrmlive.com URL
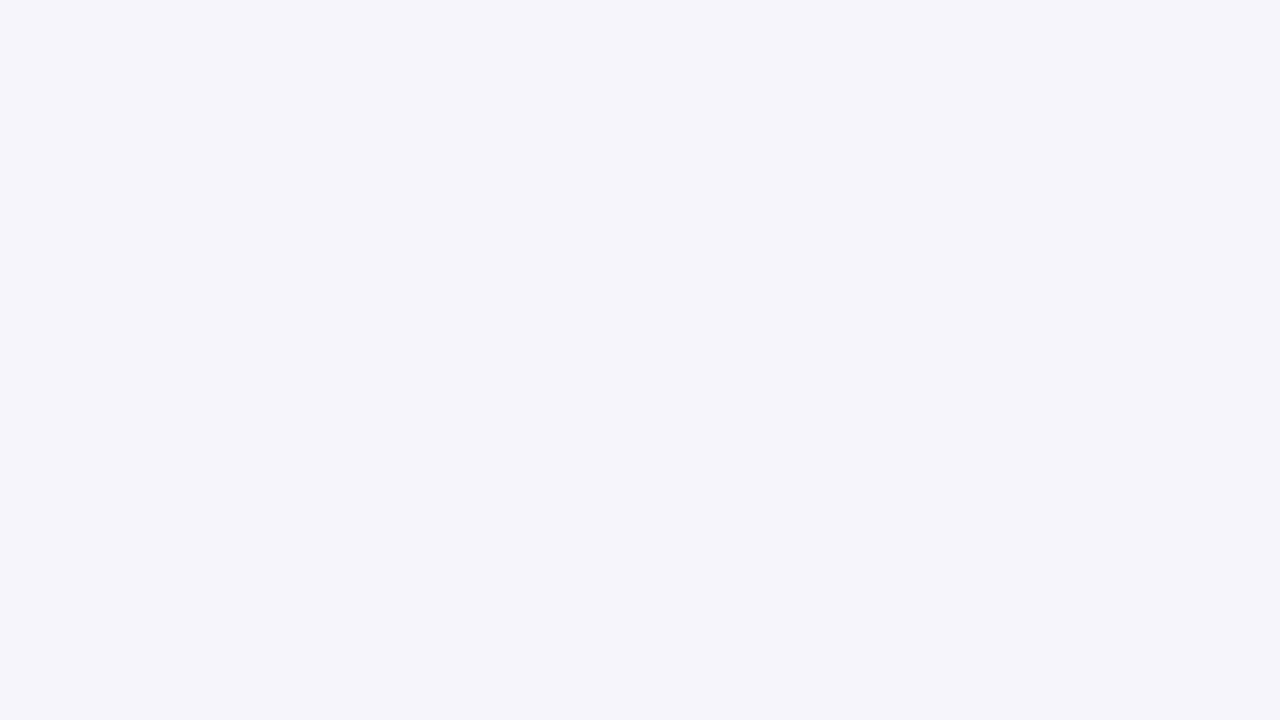

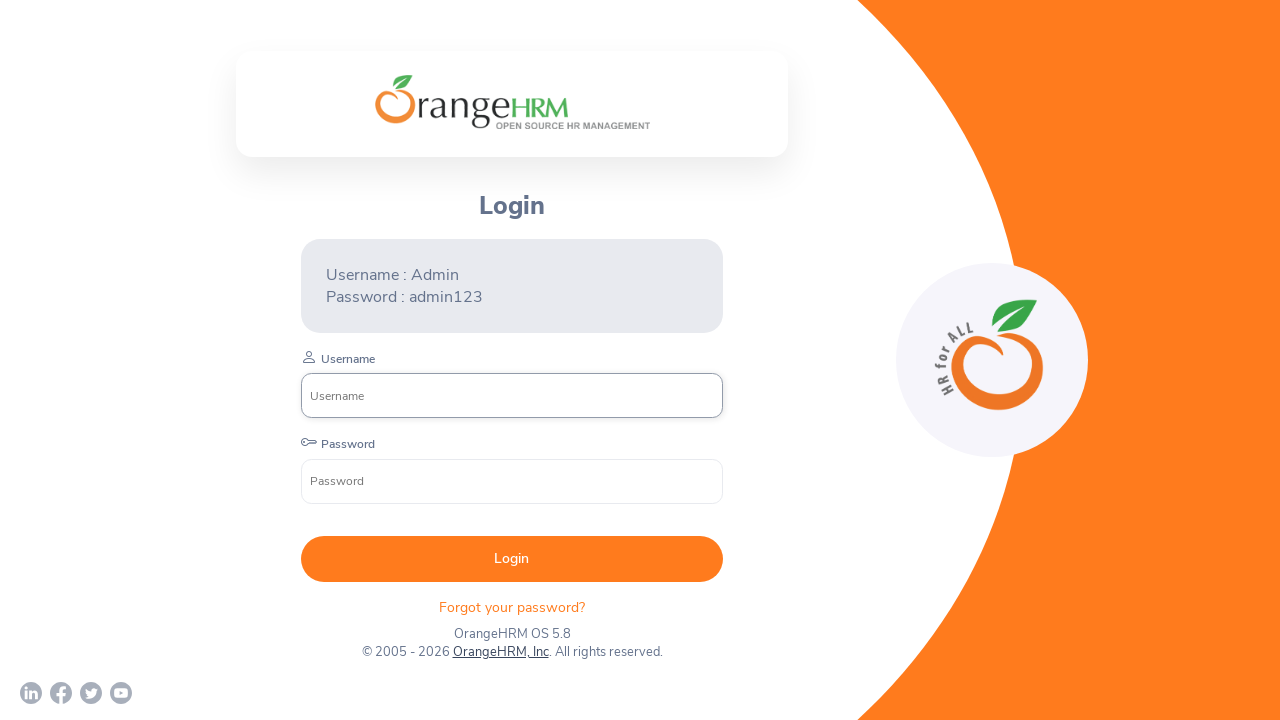